Fills out a complete registration form with personal information, selects options from dropdowns, and submits the form

Starting URL: https://practice.cydeo.com/registration_form

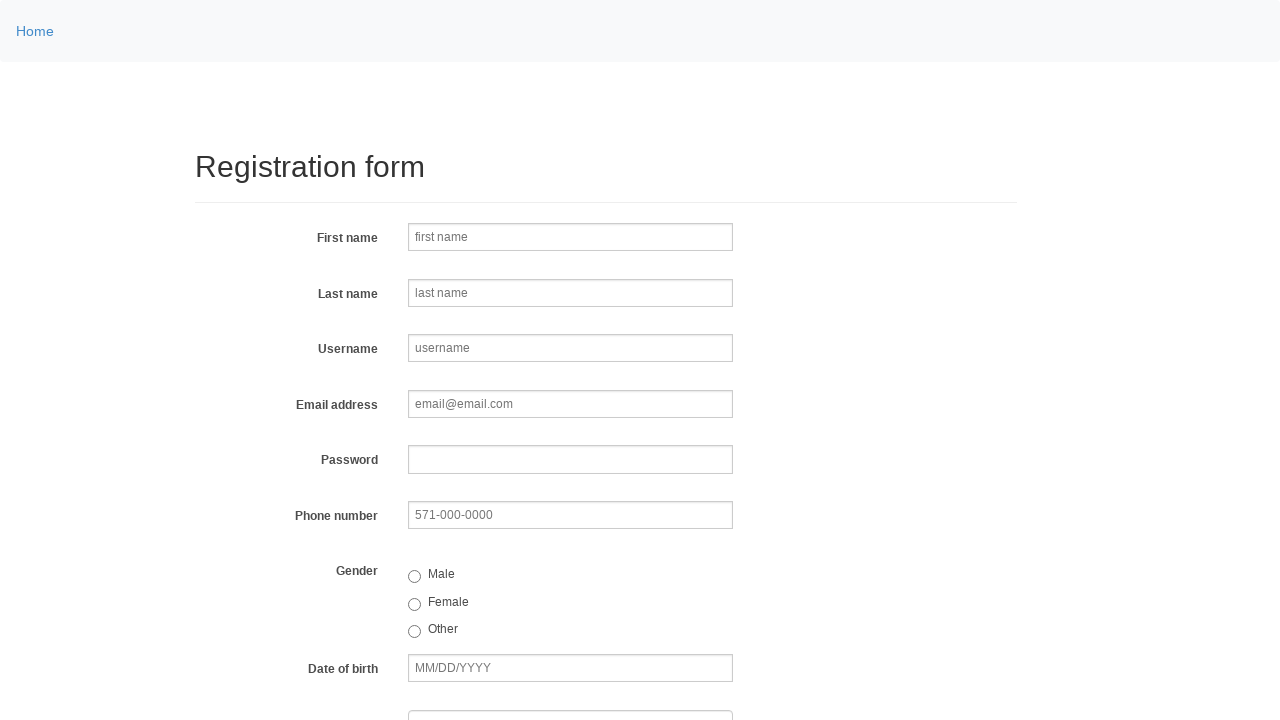

Filled in first name 'Danil' on input[name='firstname']
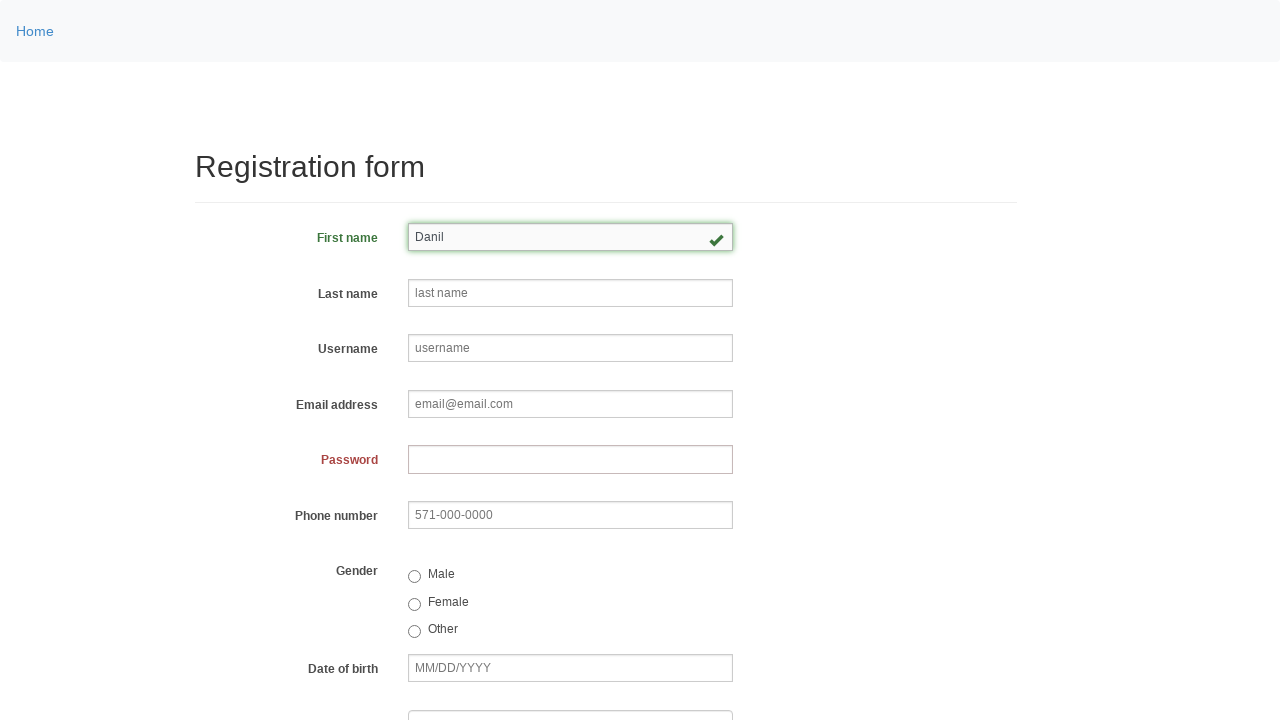

Filled in last name 'Klokov' on input[name='lastname']
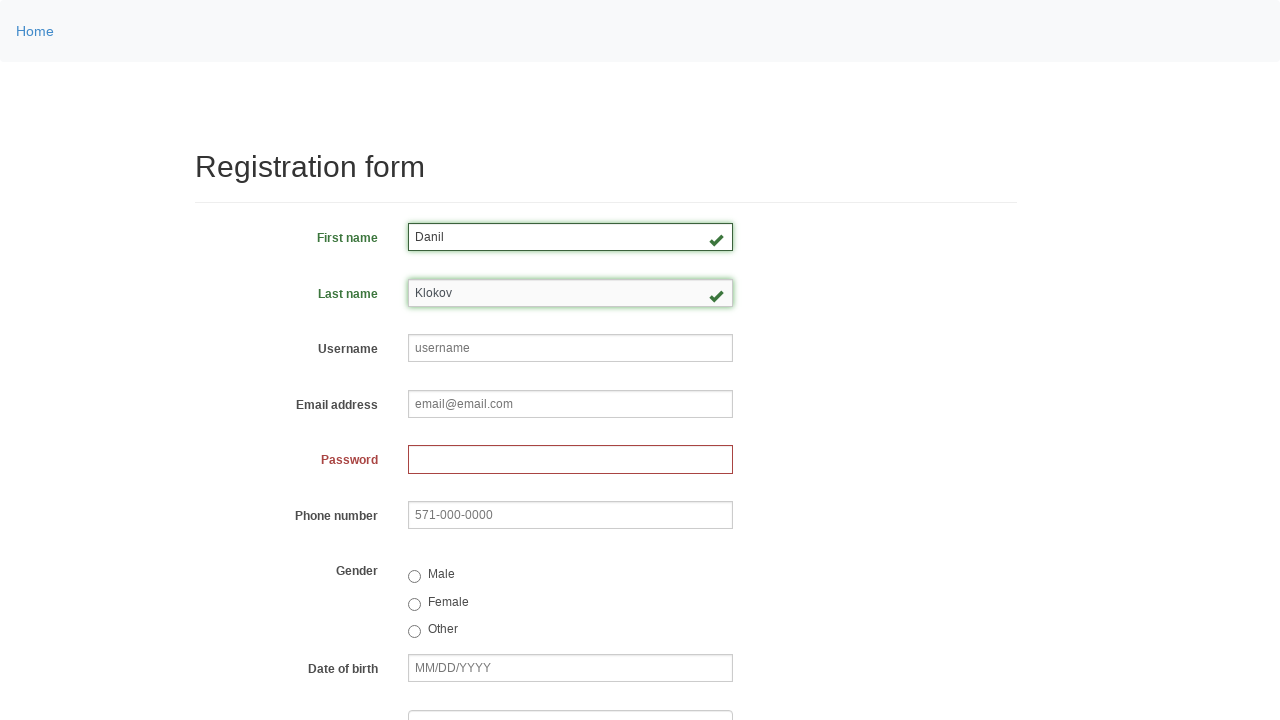

Filled in username 'dklokov' on input[name='username']
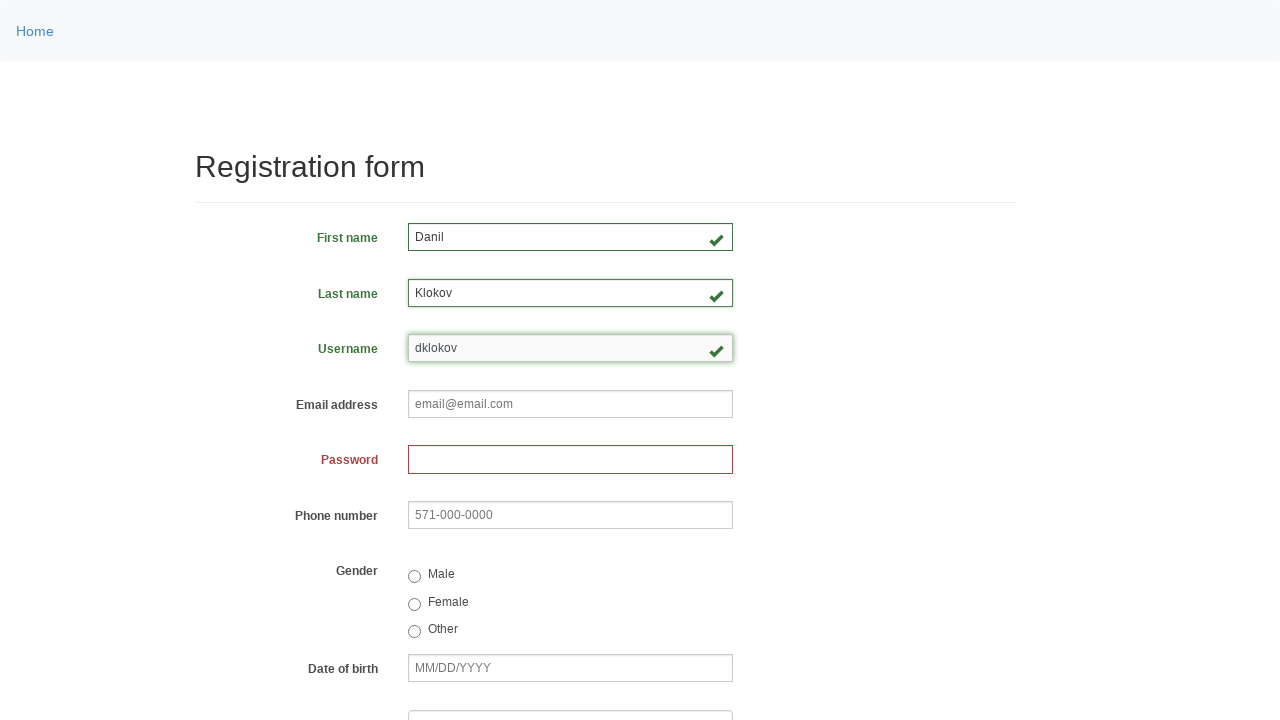

Filled in email 'dklokov@gmail.com' on input[name='email']
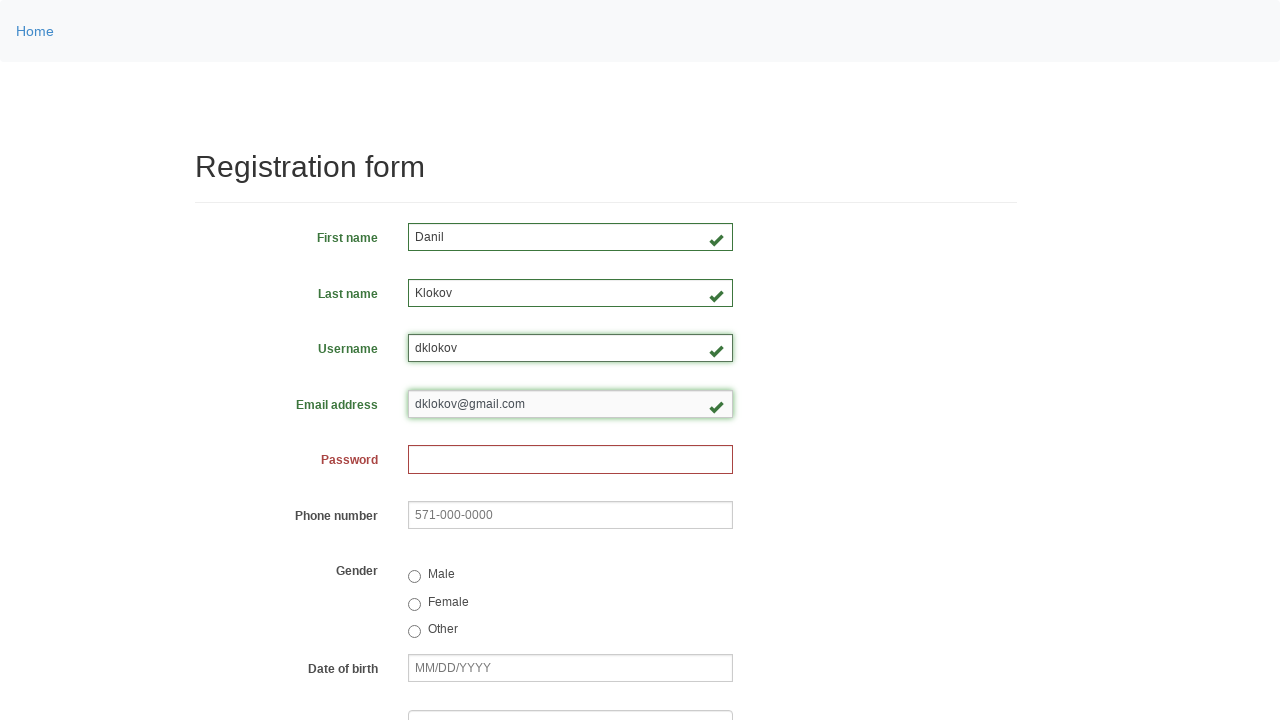

Filled in password on input[name='password']
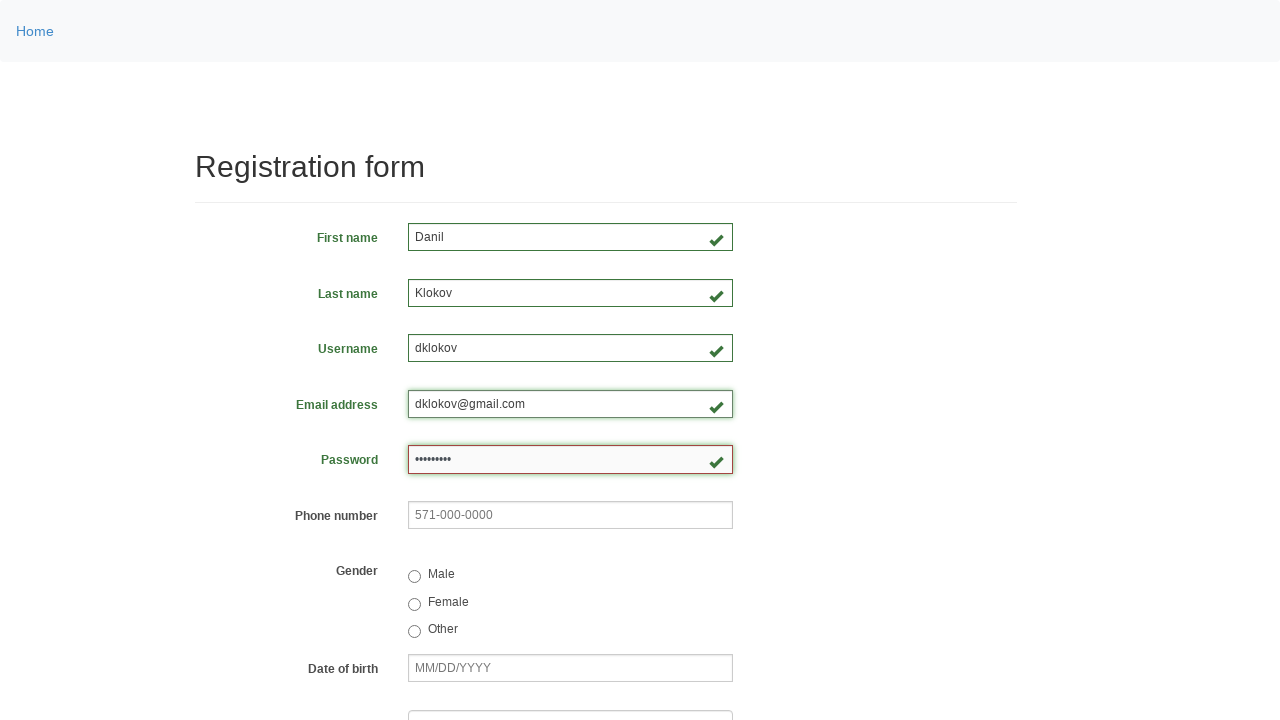

Filled in phone number '333-333-3333' on input[name='phone']
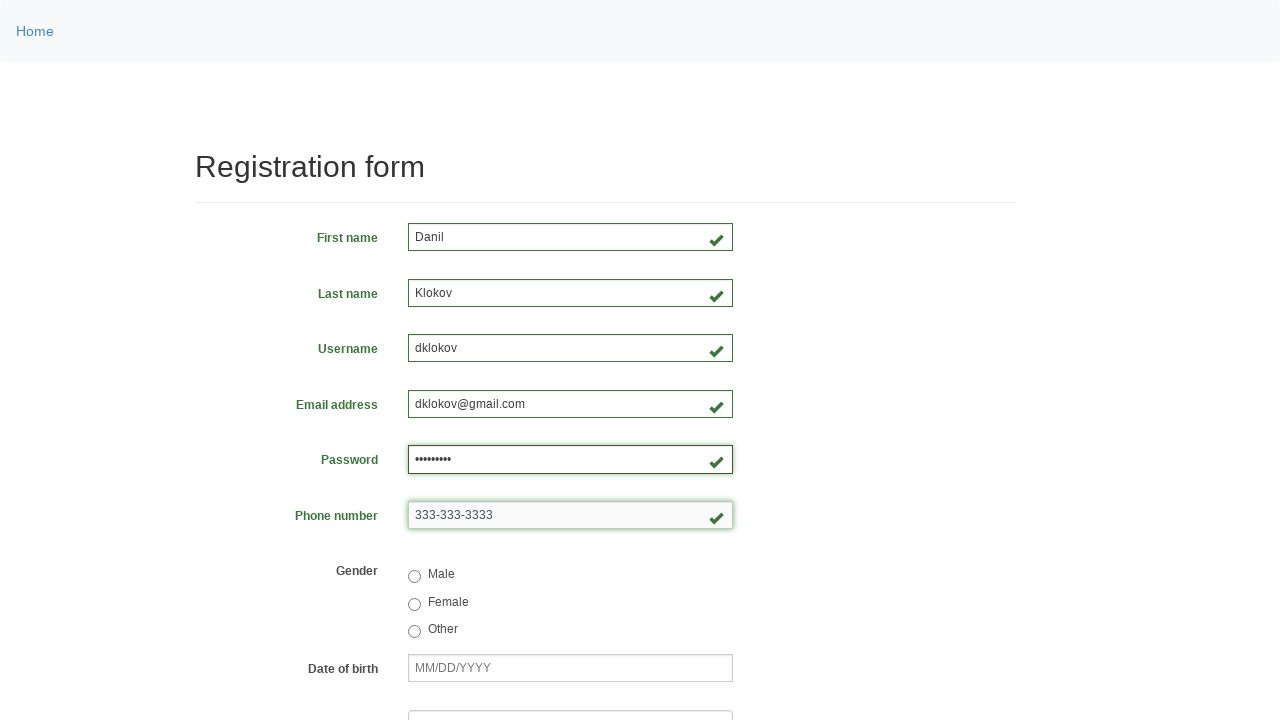

Selected male gender option at (414, 577) on input[value='male']
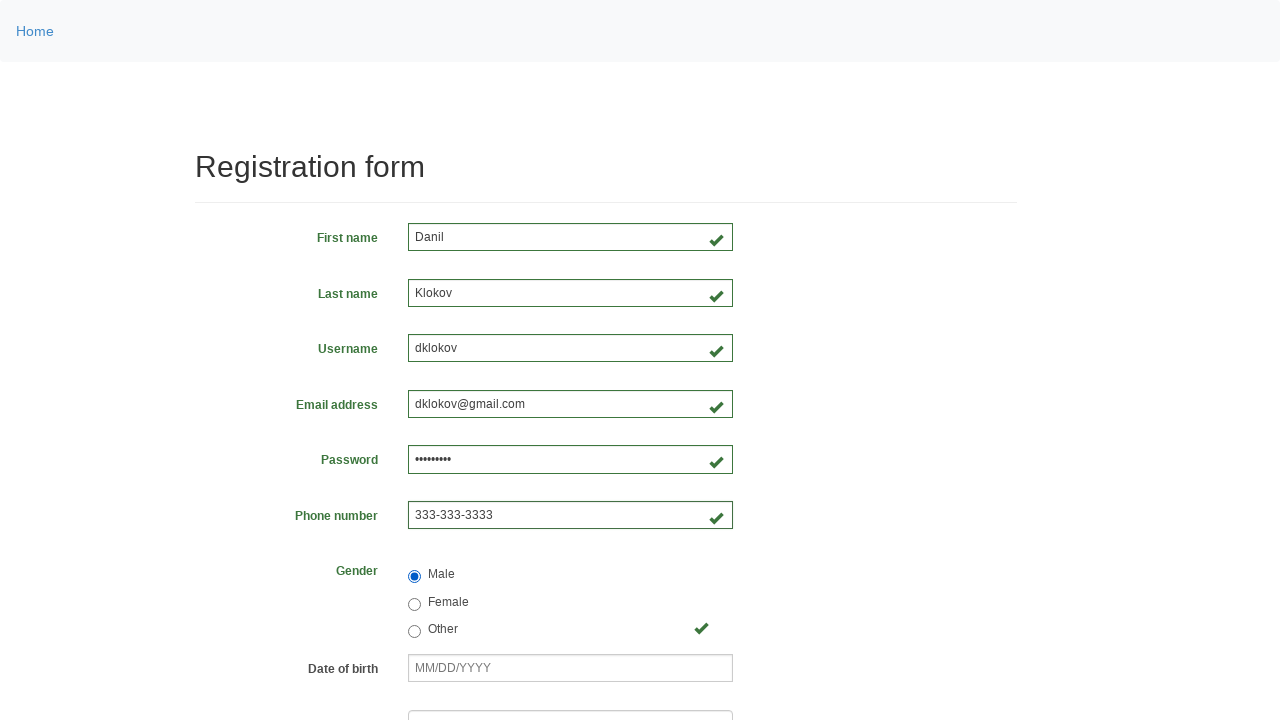

Filled in birthday '05/15/1990' on input[name='birthday']
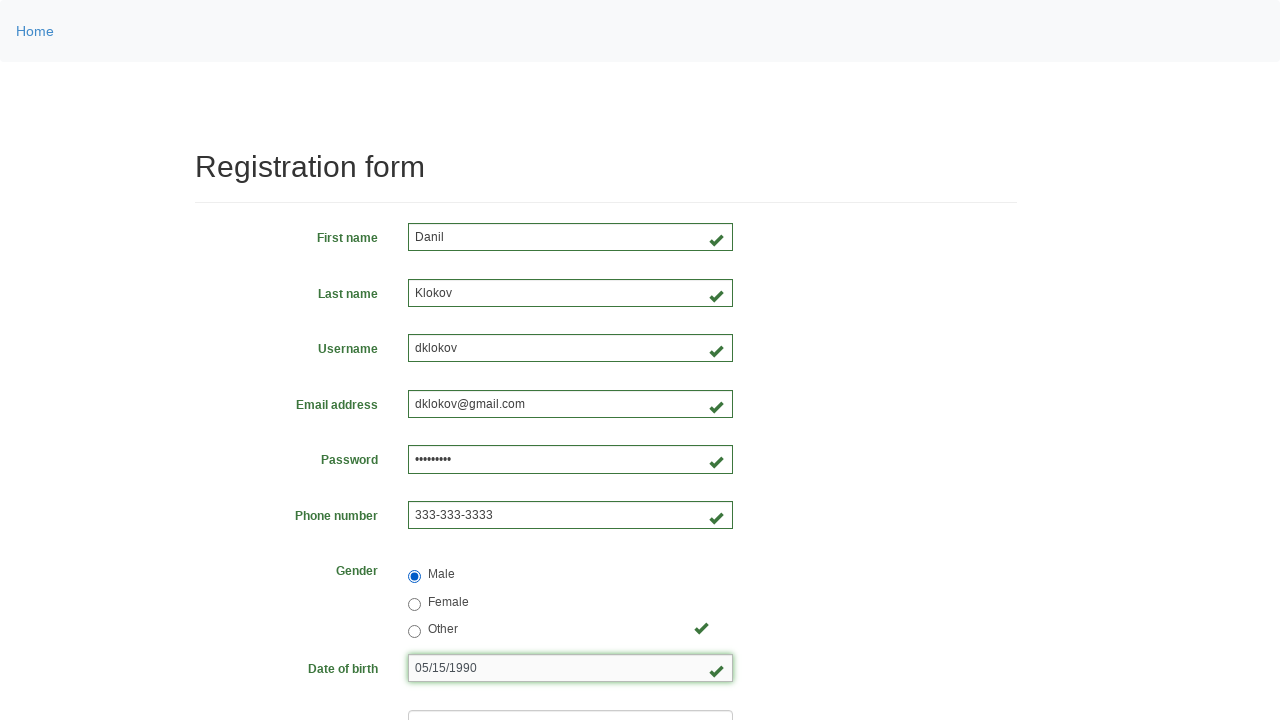

Selected Java as programming language at (465, 468) on input[value='java']
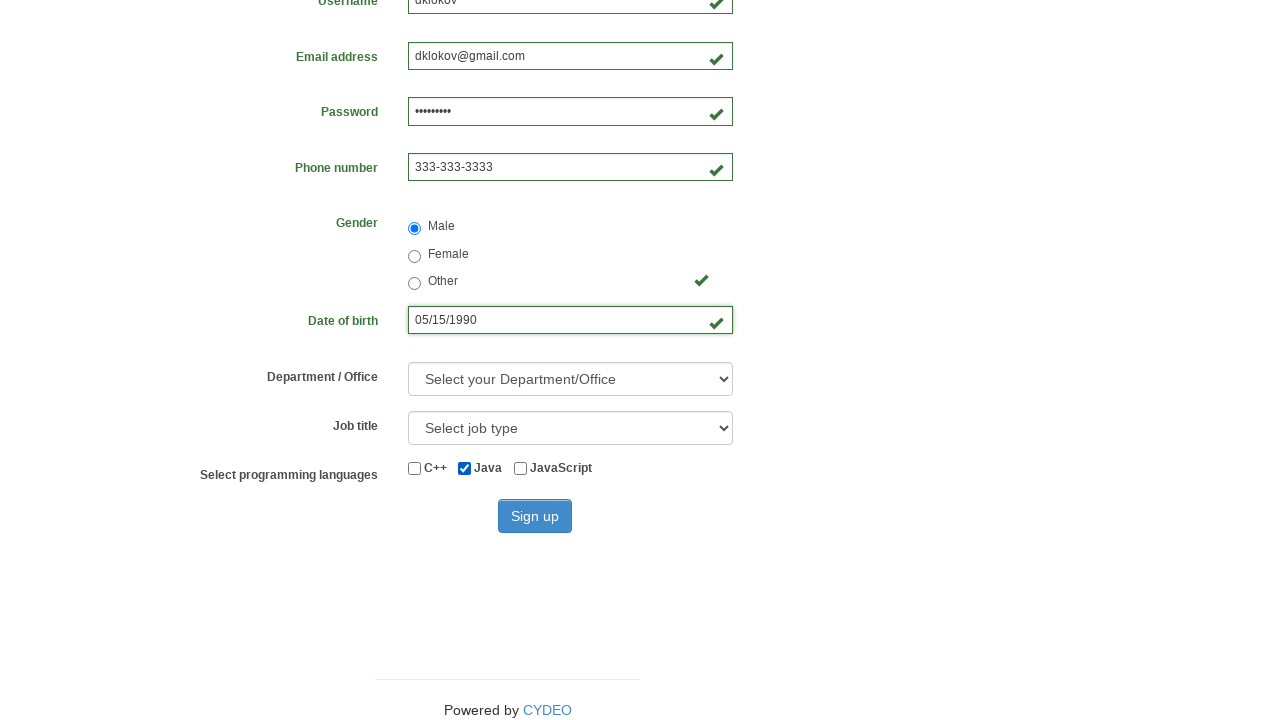

Selected 'Department of Engineering' from department dropdown on select[name='department']
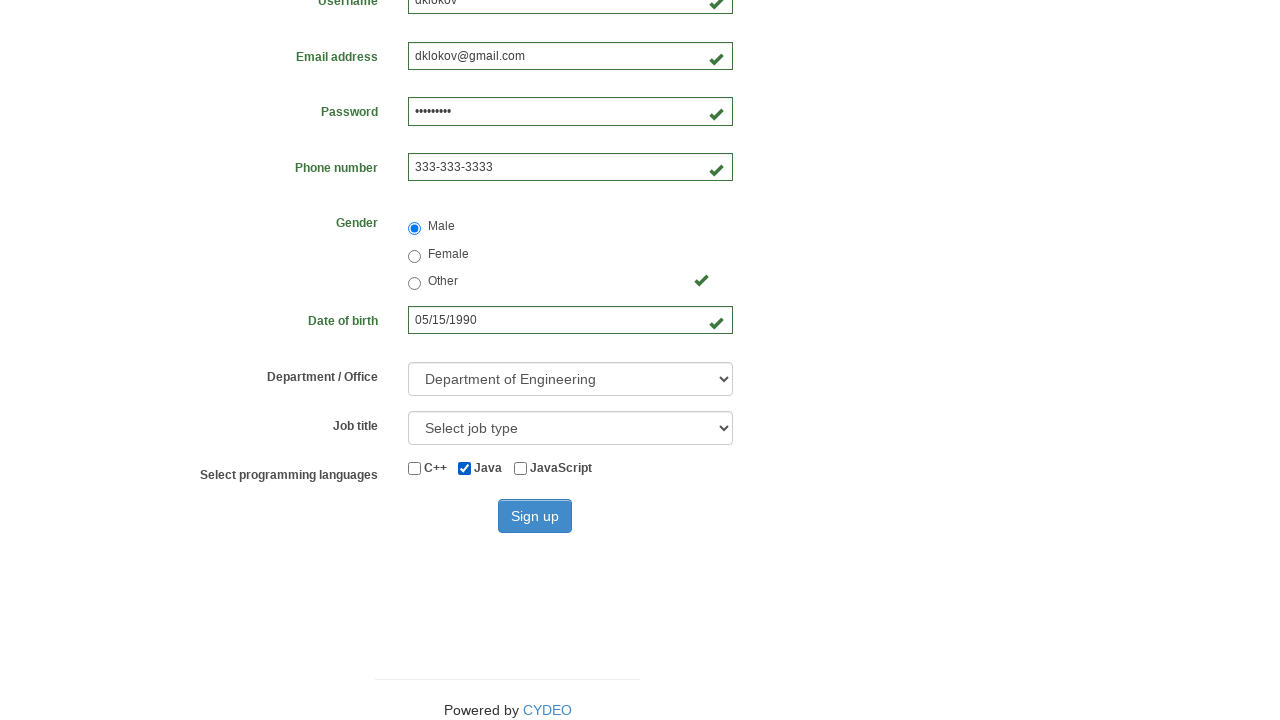

Selected 'SDET' from job title dropdown on select[name='job_title']
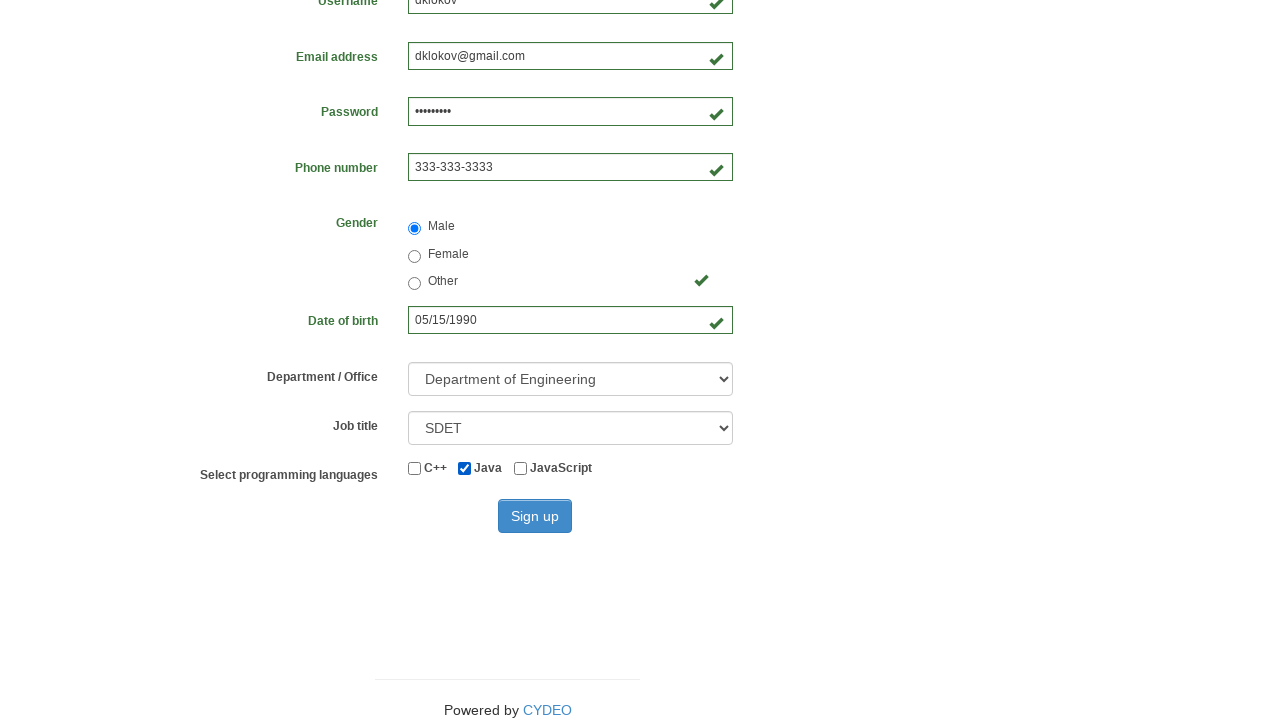

Clicked submit button to submit registration form at (535, 516) on #wooden_spoon
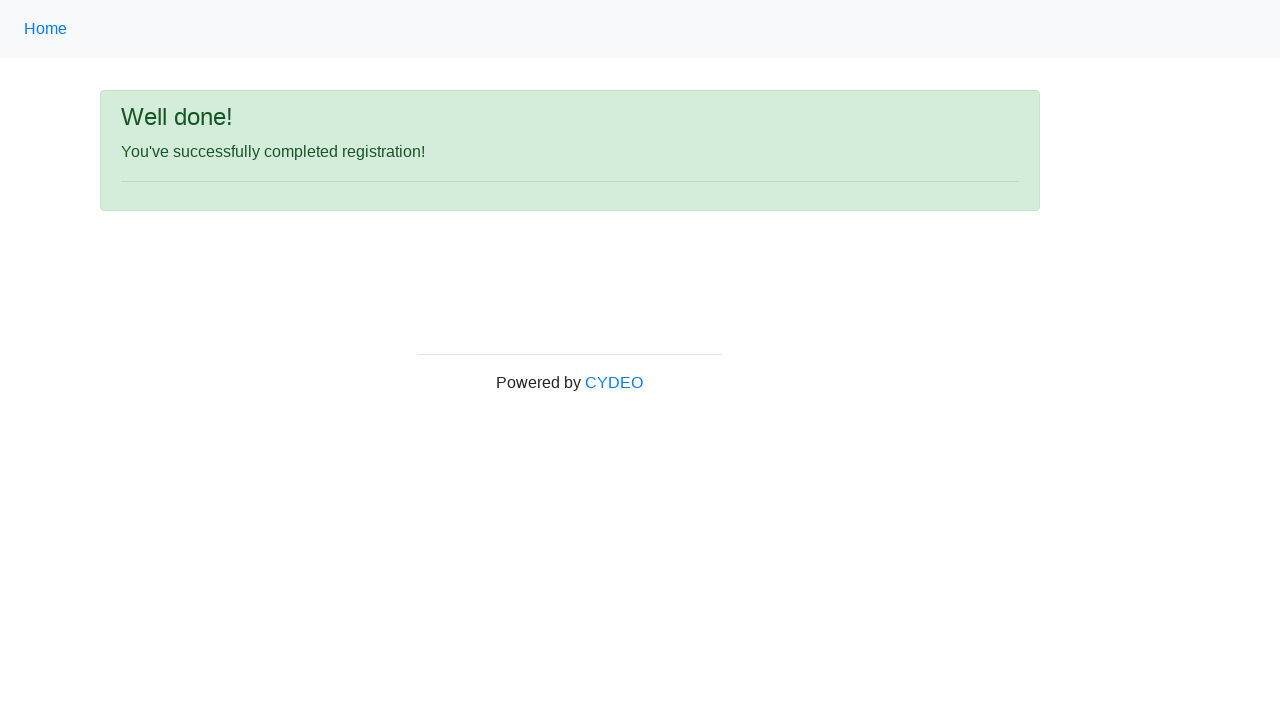

Confirmation message loaded after form submission
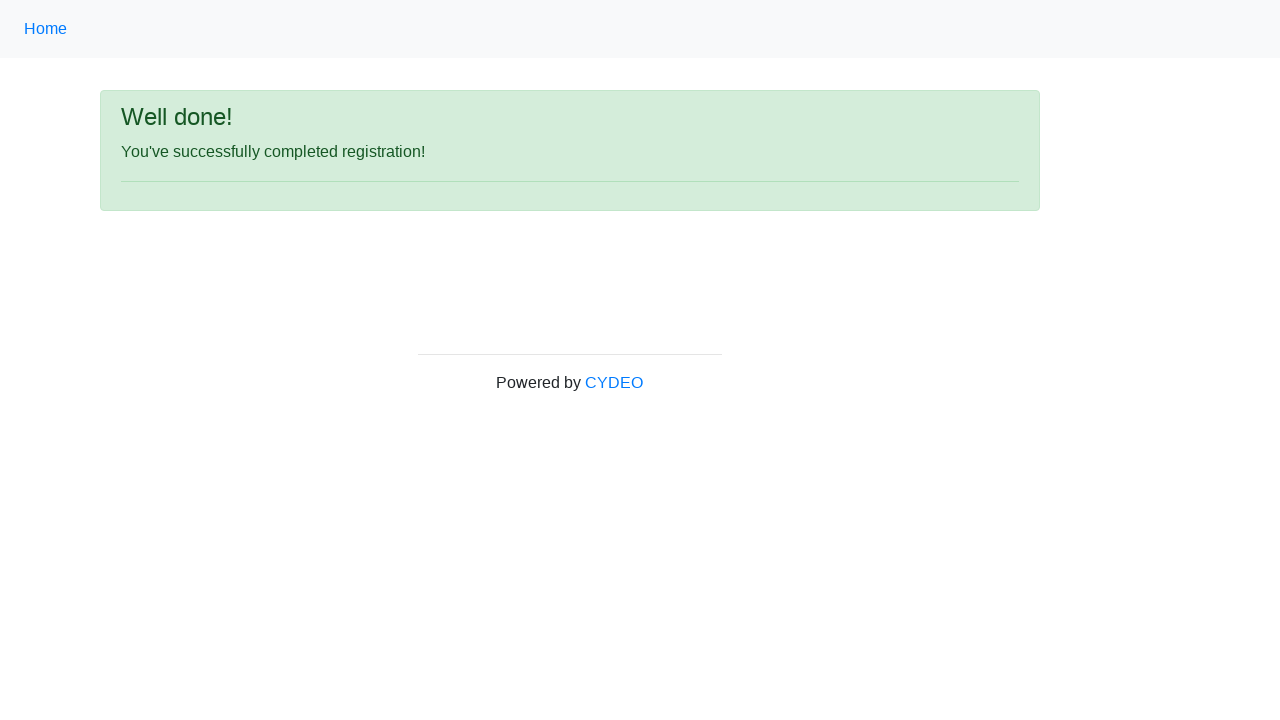

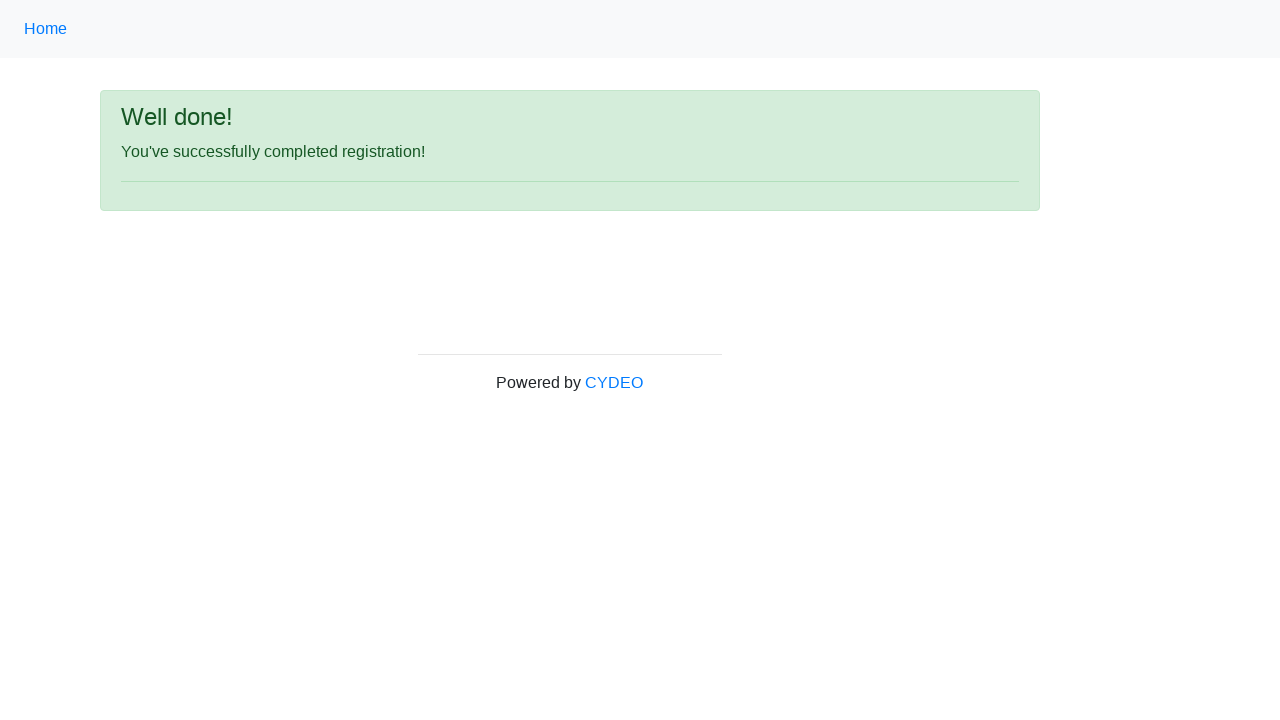